Navigates between Walmart and the previous page using browser navigation methods

Starting URL: https://www.walmart.com

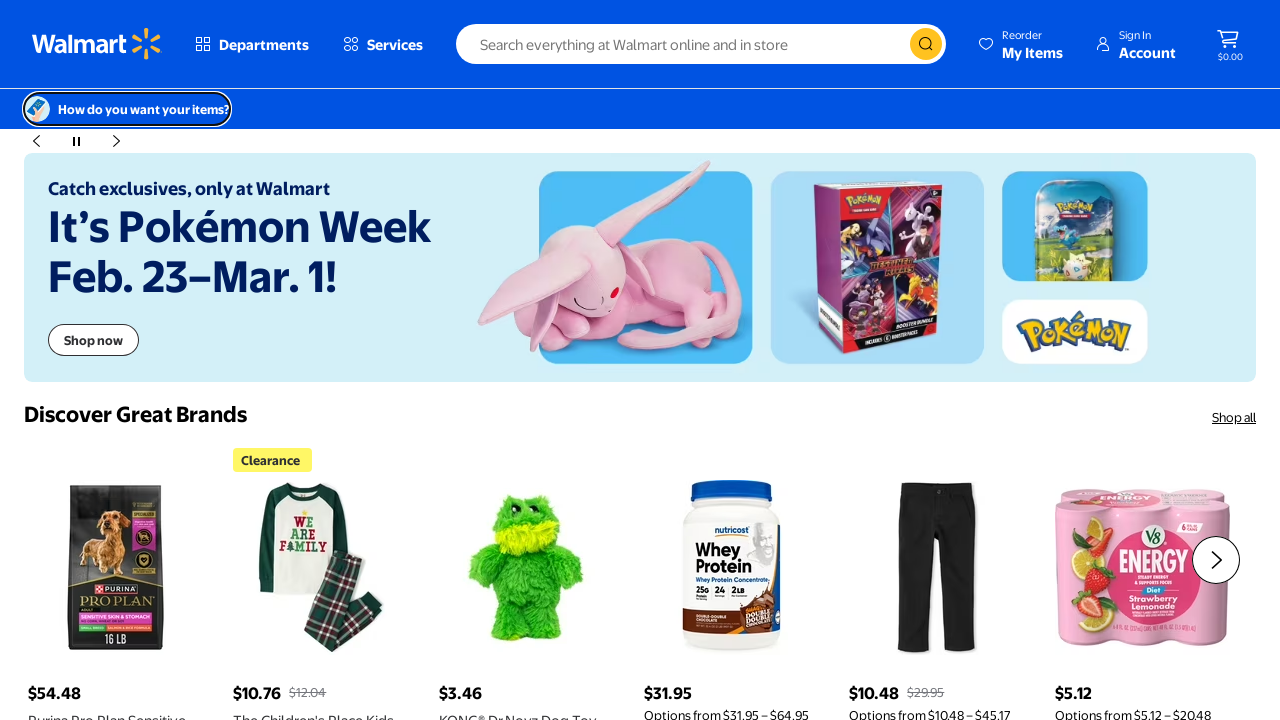

Navigated back to previous page using browser back button
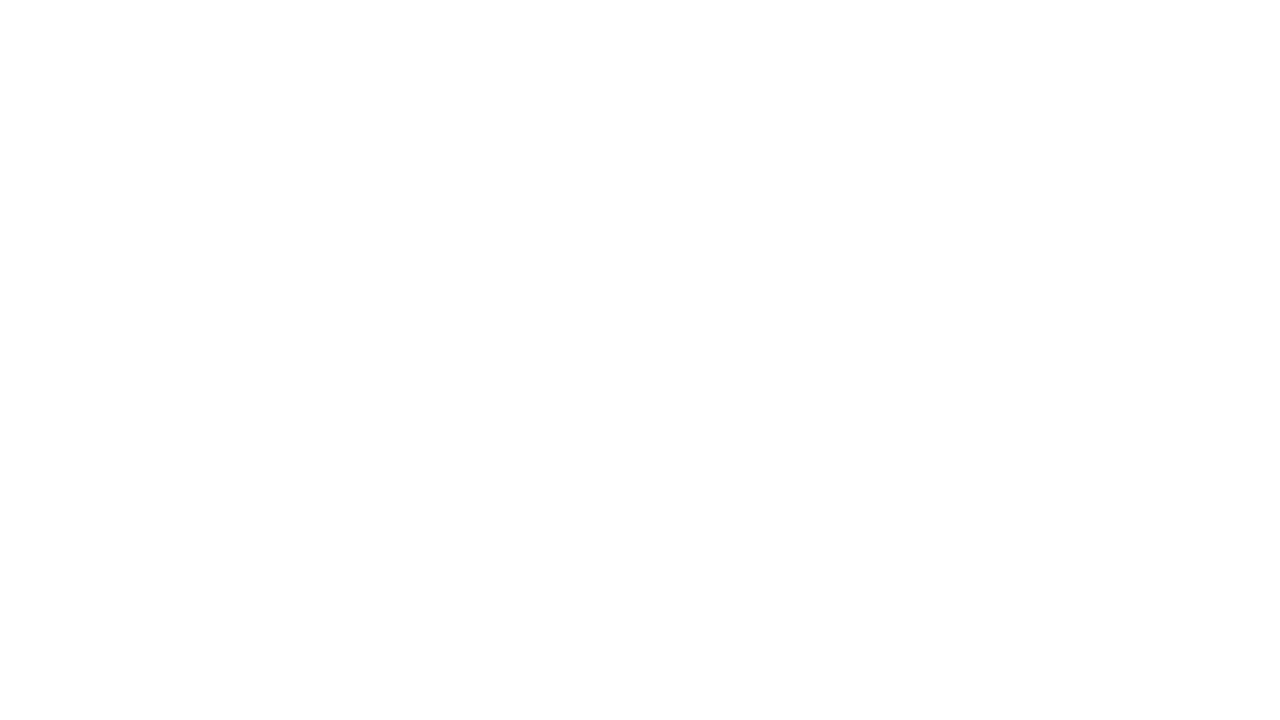

Navigated forward using browser forward button
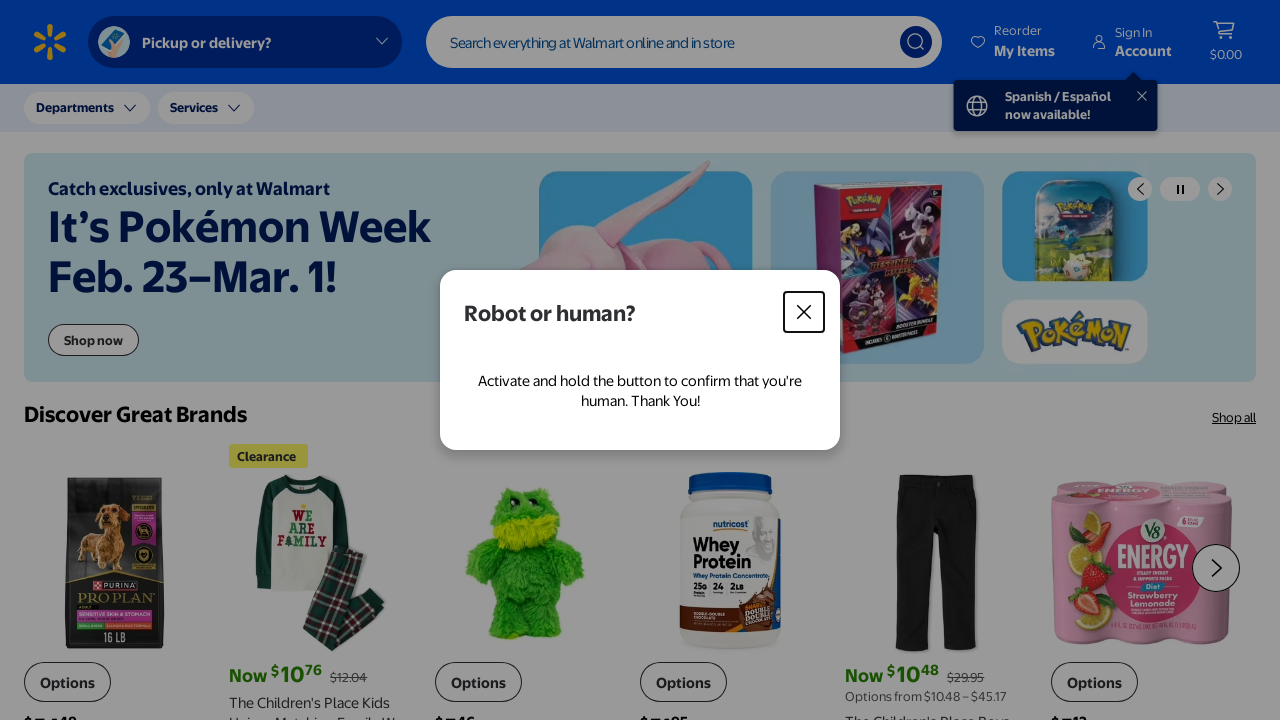

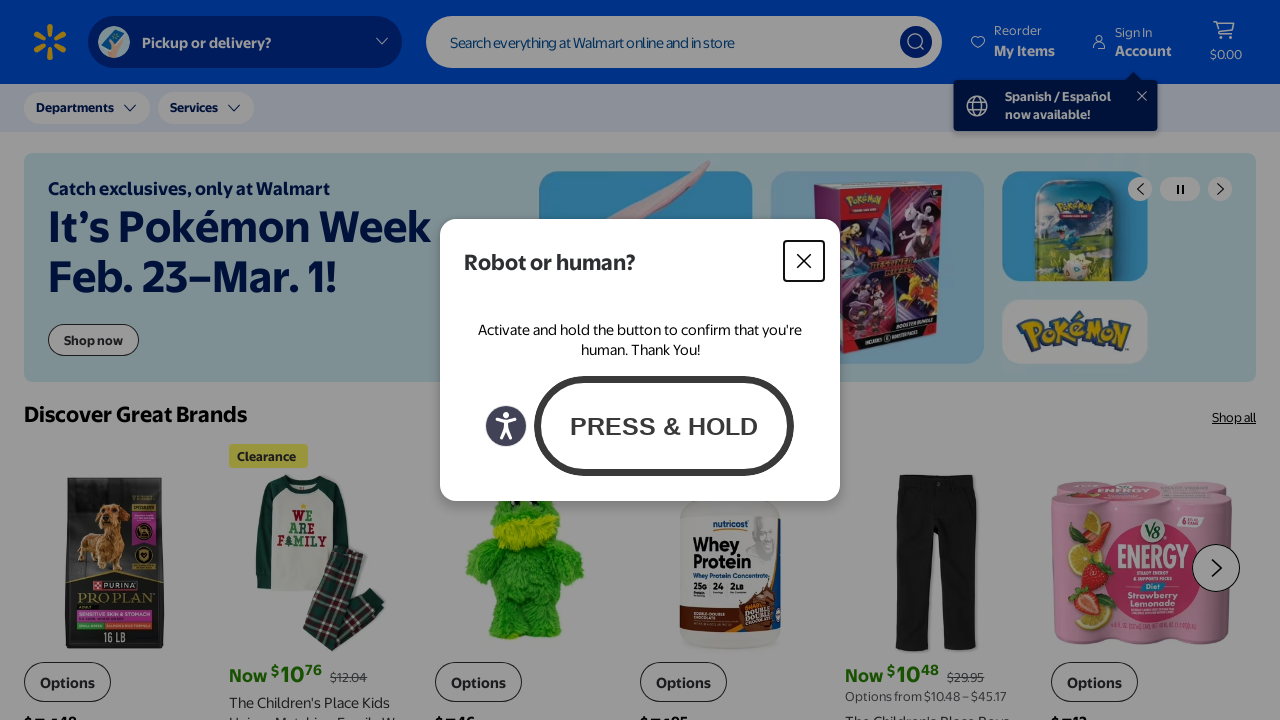